Tests filling out a contact form by entering name, email, phone, address, selecting gender radio button, and checking day checkboxes

Starting URL: https://testautomationpractice.blogspot.com/

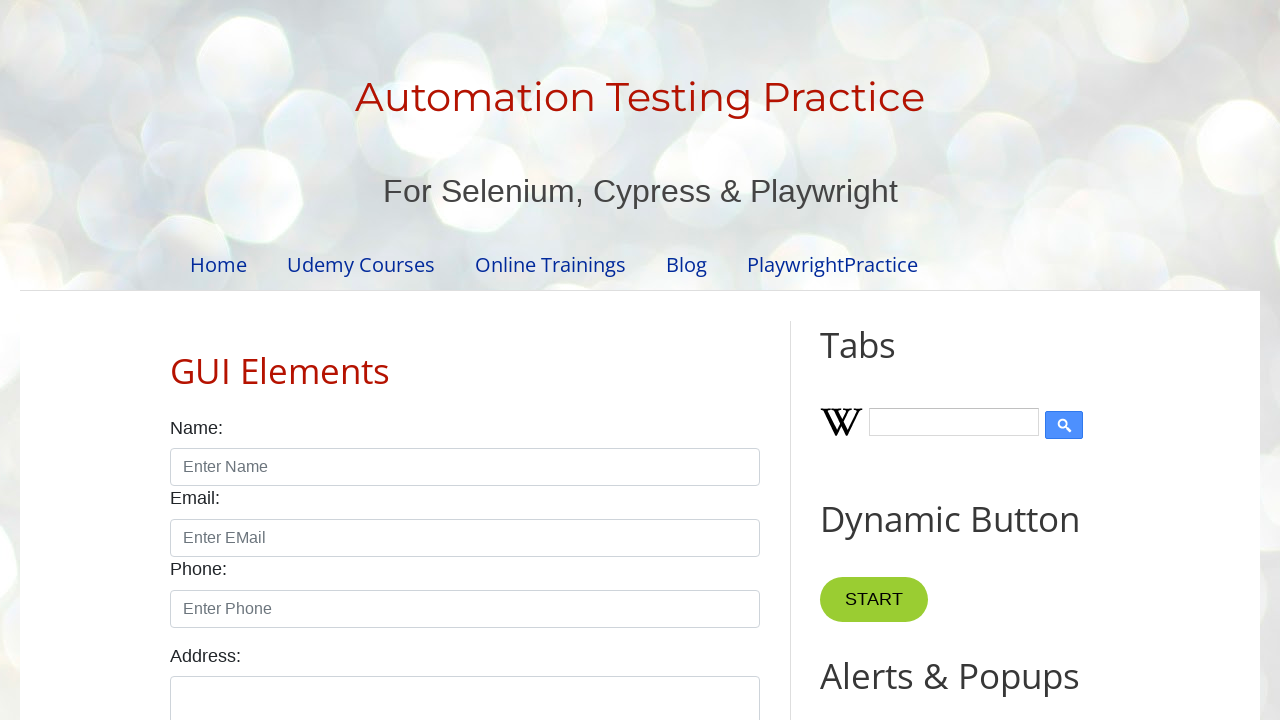

Filled name field with 'Marcus Thompson' on #name
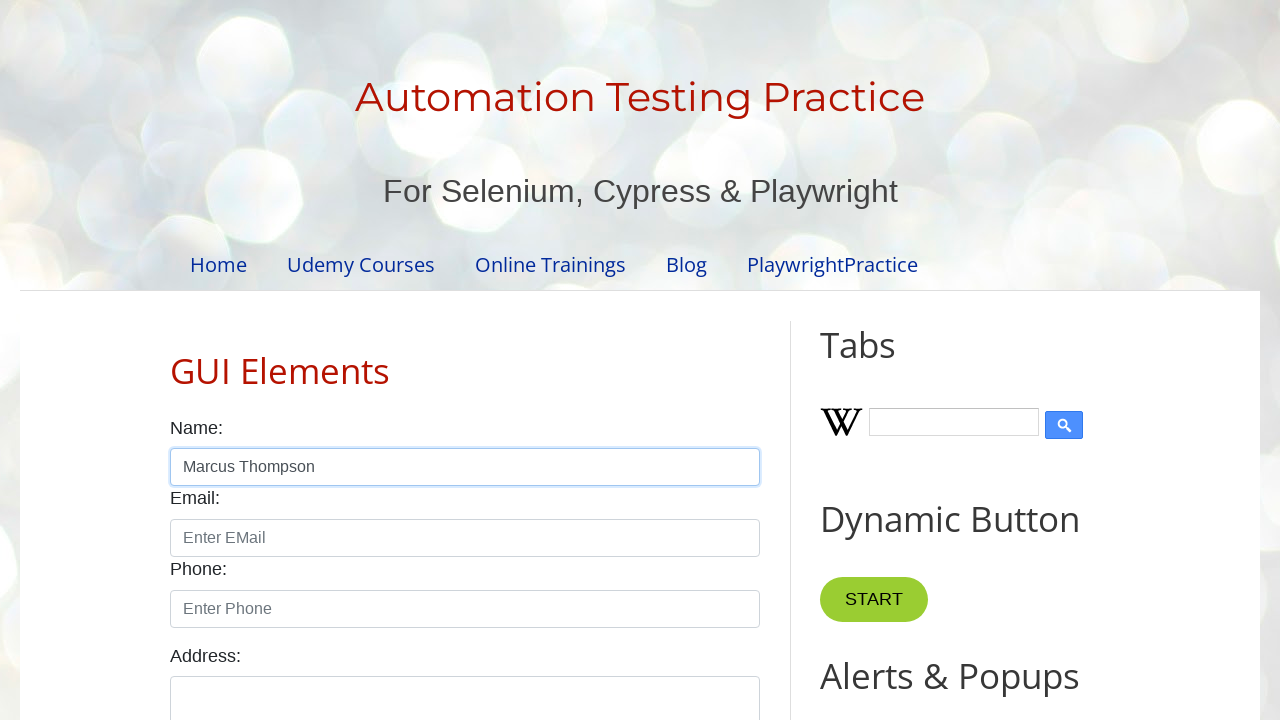

Filled email field with 'marcus.thompson@example.com' on #email
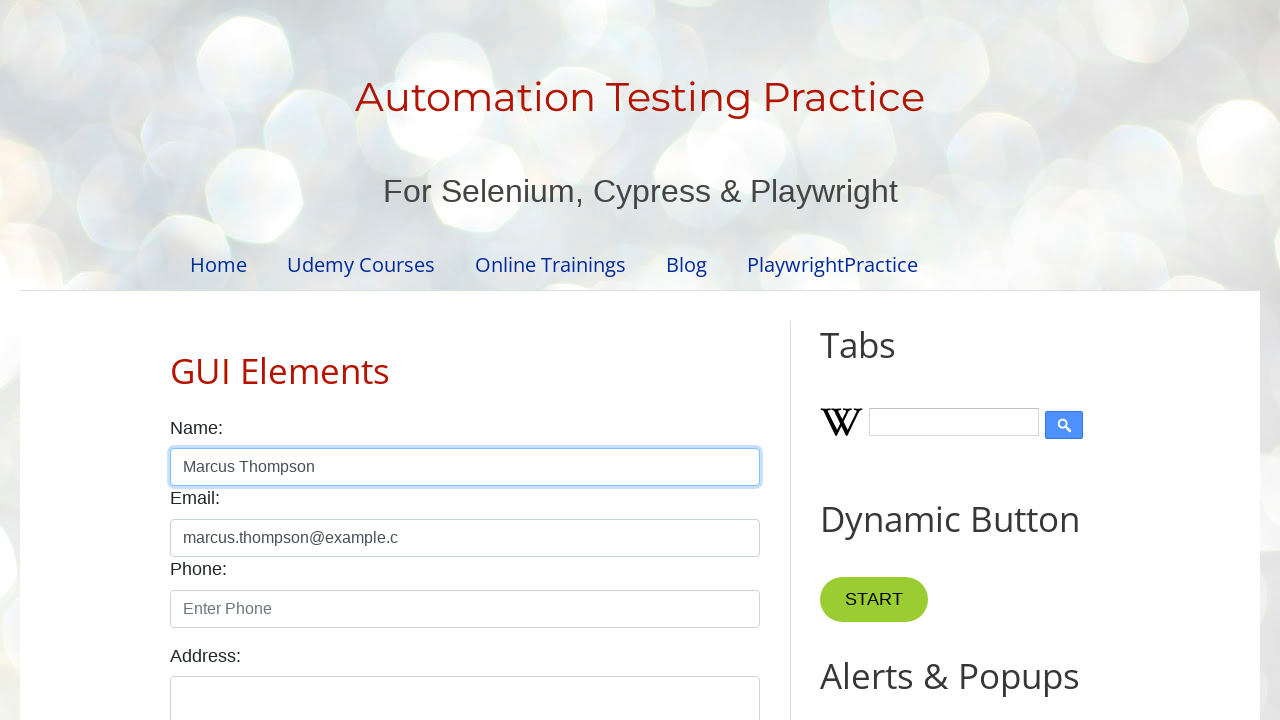

Filled phone field with '5551234567' on #phone
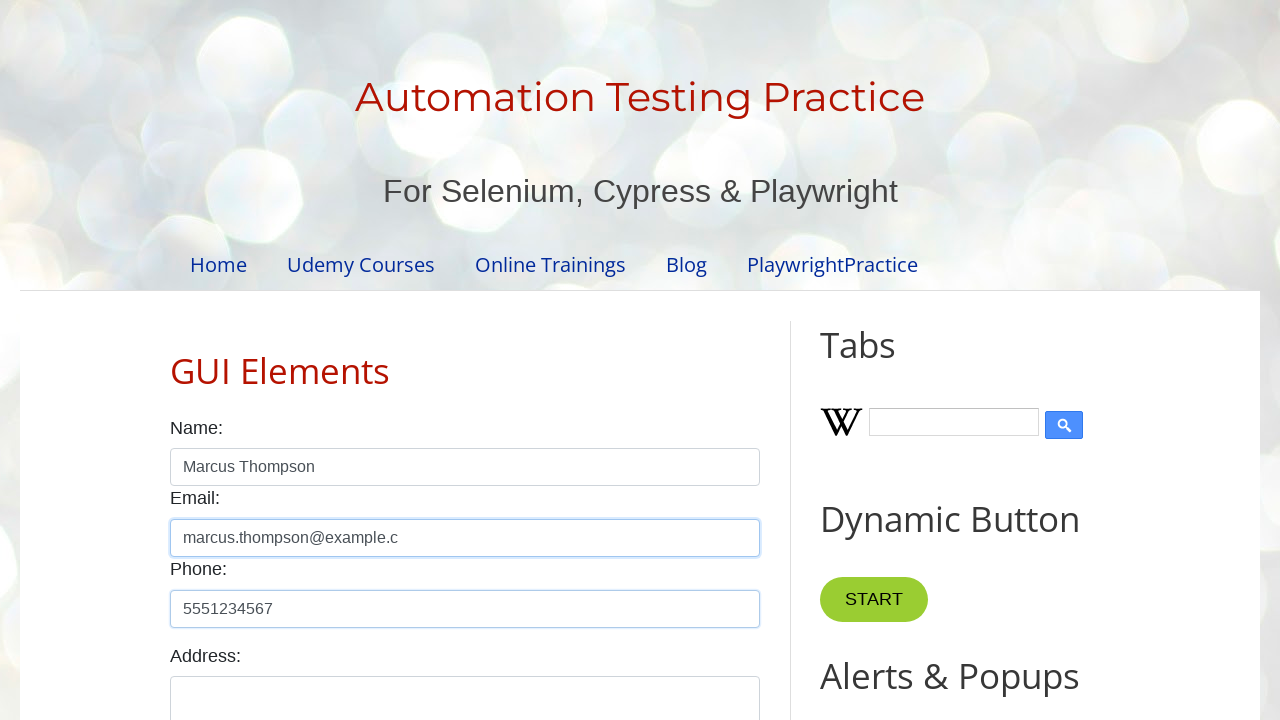

Filled address field with '123 Oak Street, Boston MA 02101, USA' on #textarea
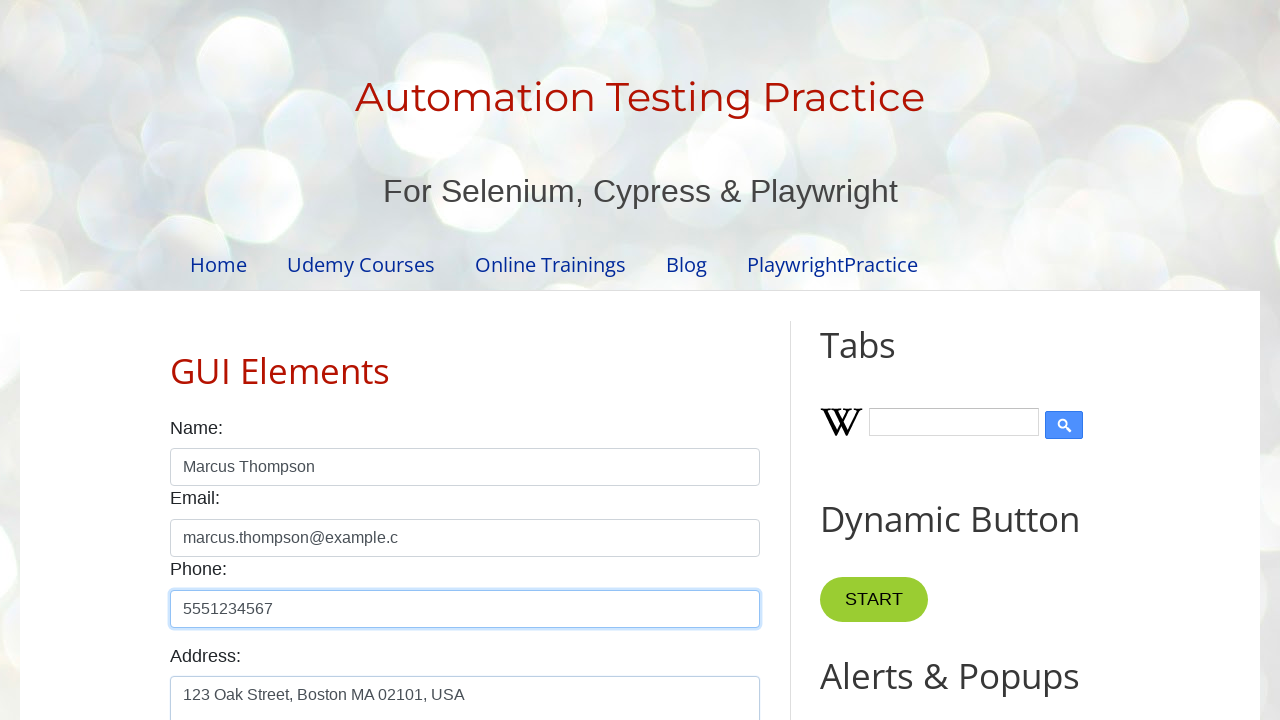

Selected male gender radio button at (176, 360) on #male
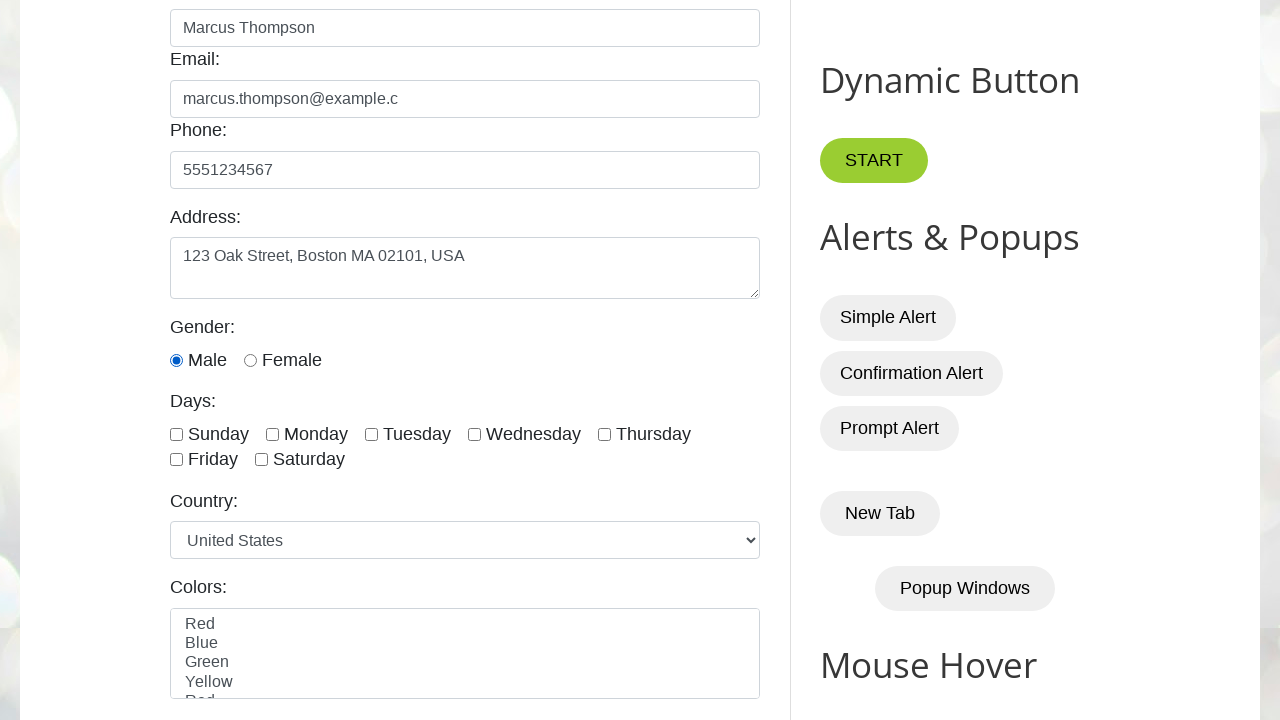

Checked Monday checkbox at (272, 434) on #monday
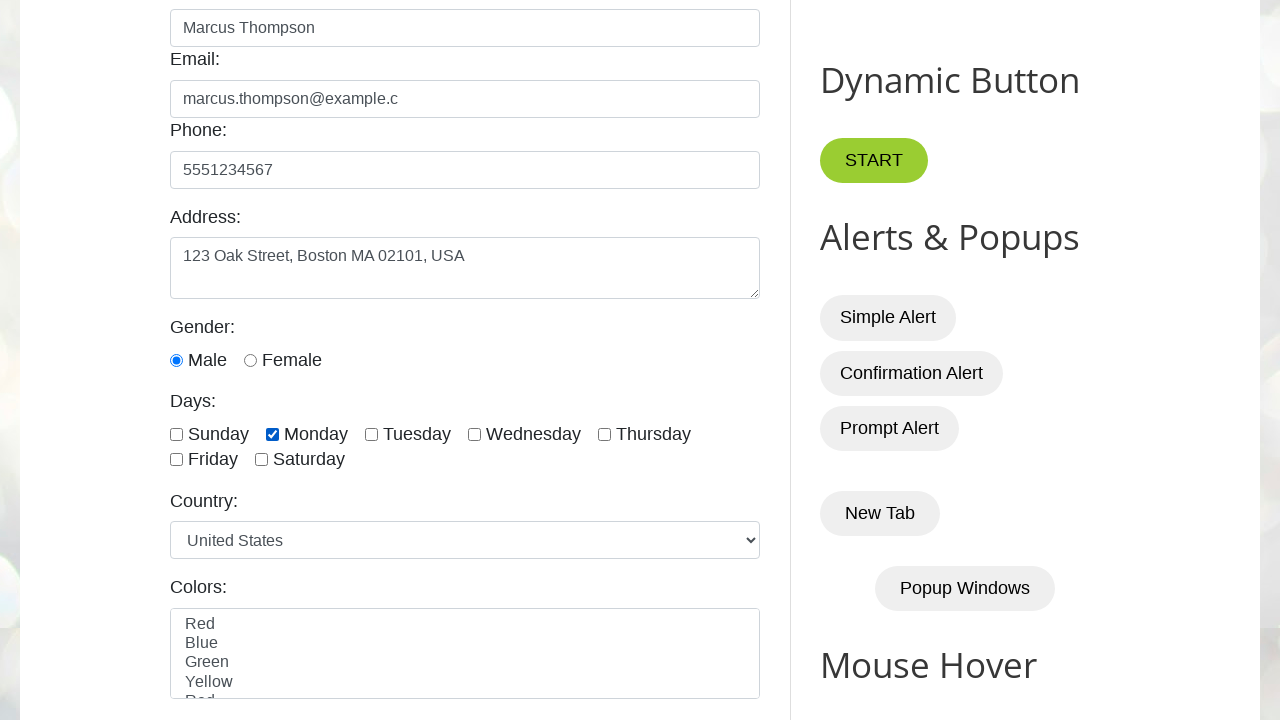

Checked Wednesday checkbox at (474, 434) on #wednesday
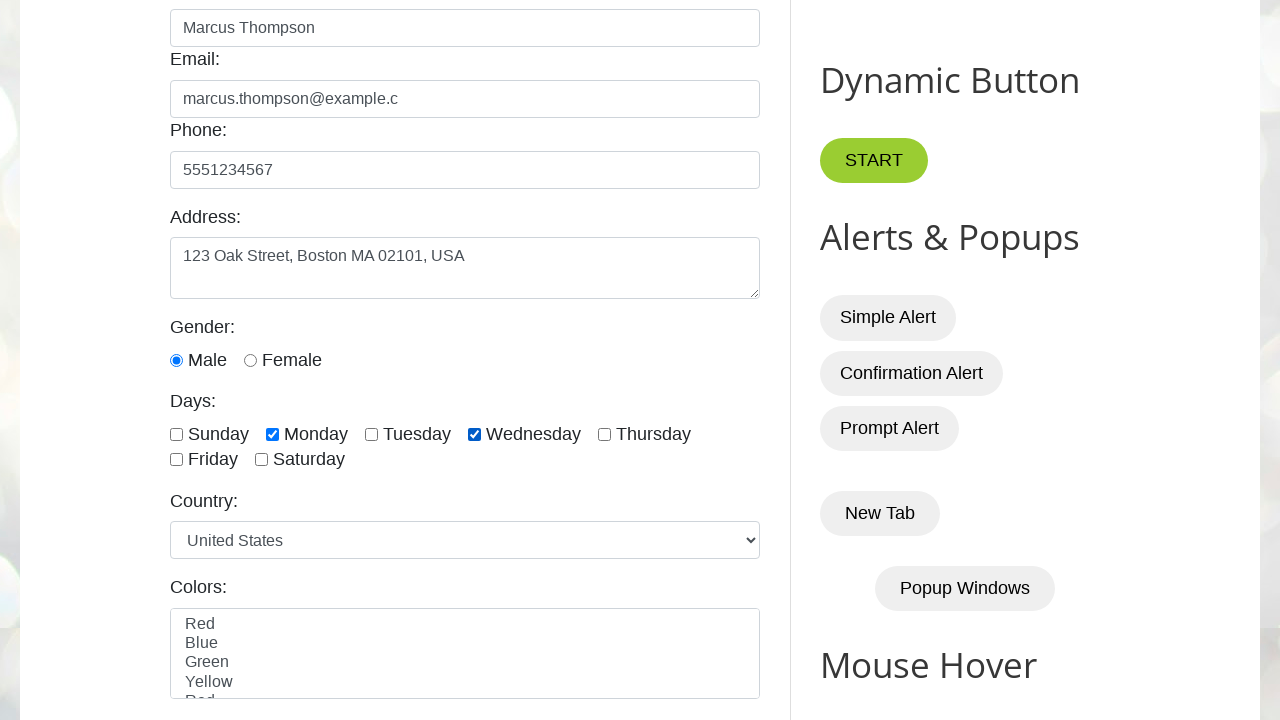

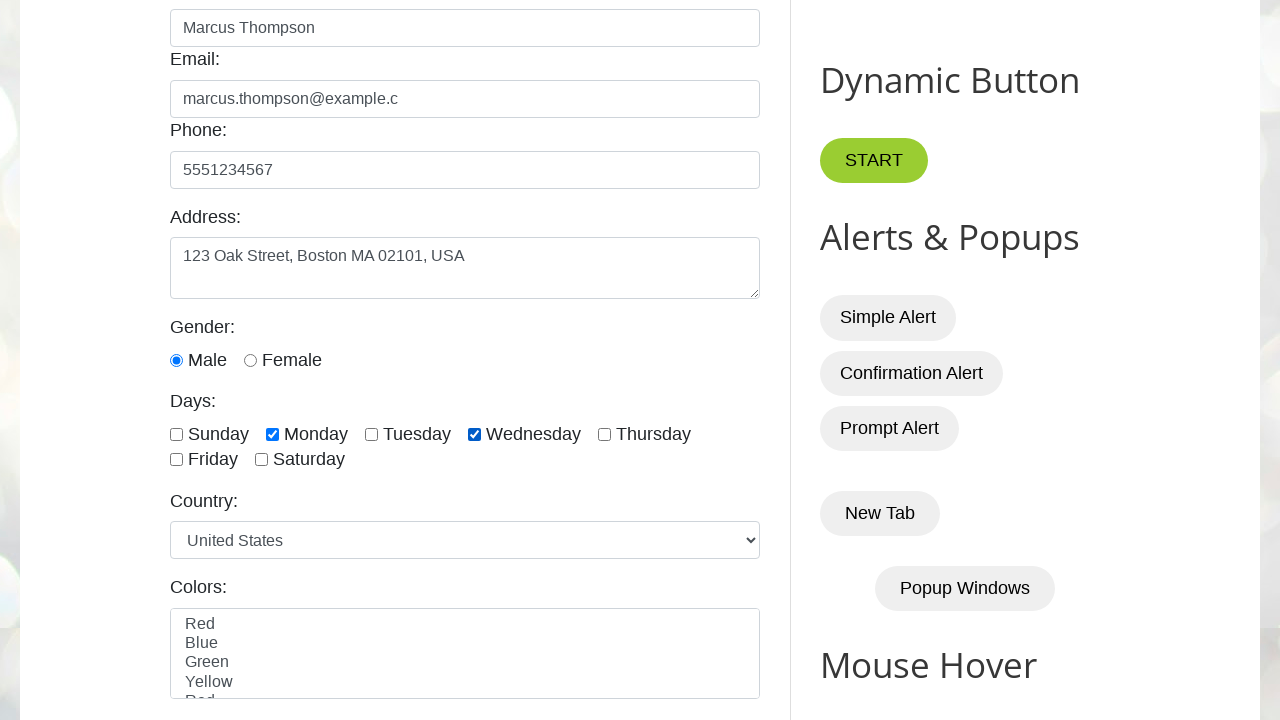